Tests slider interaction by scrolling to the slider element and performing a drag operation to move the slider handle

Starting URL: https://testautomationpractice.blogspot.com/

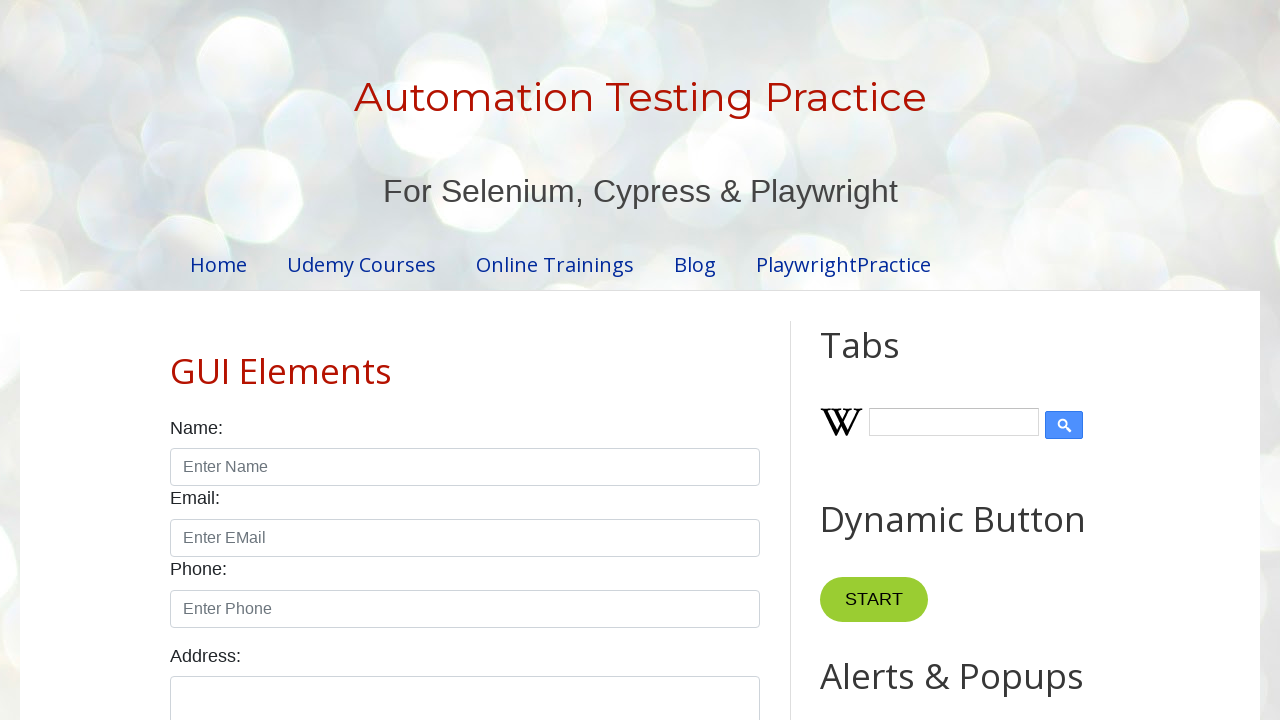

Scrolled to slider section heading
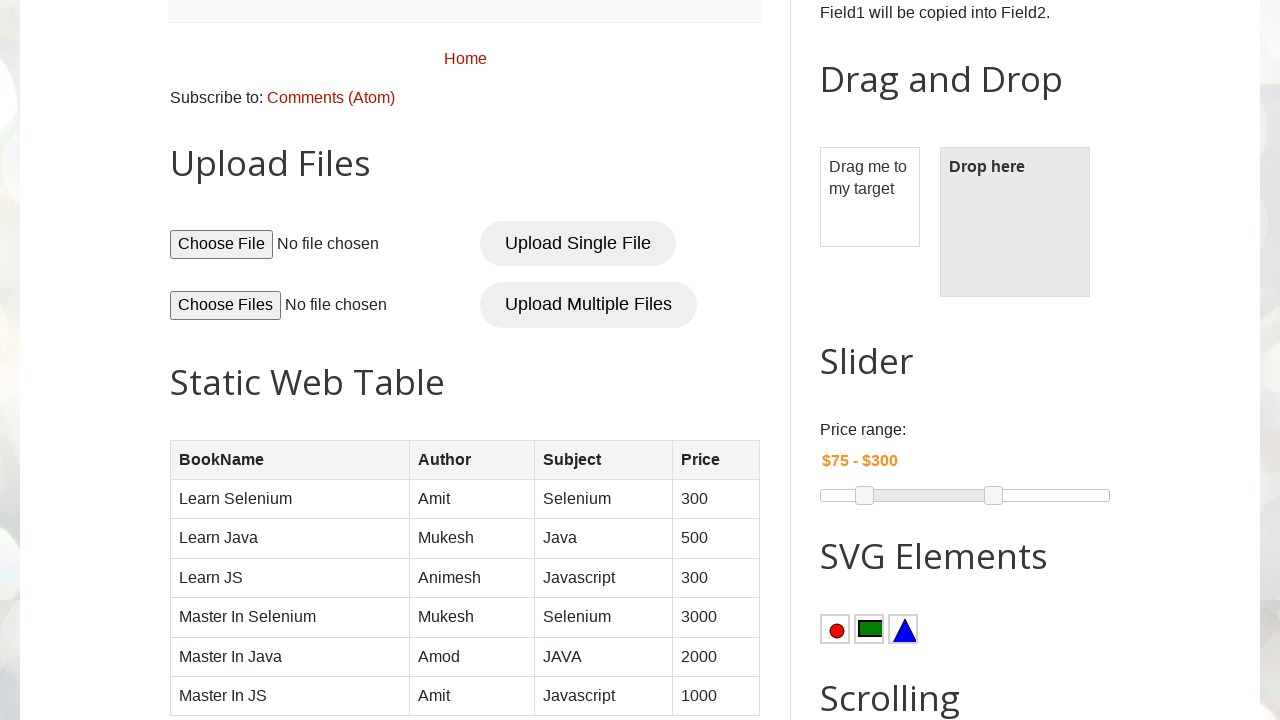

Located slider element with id 'slider-range'
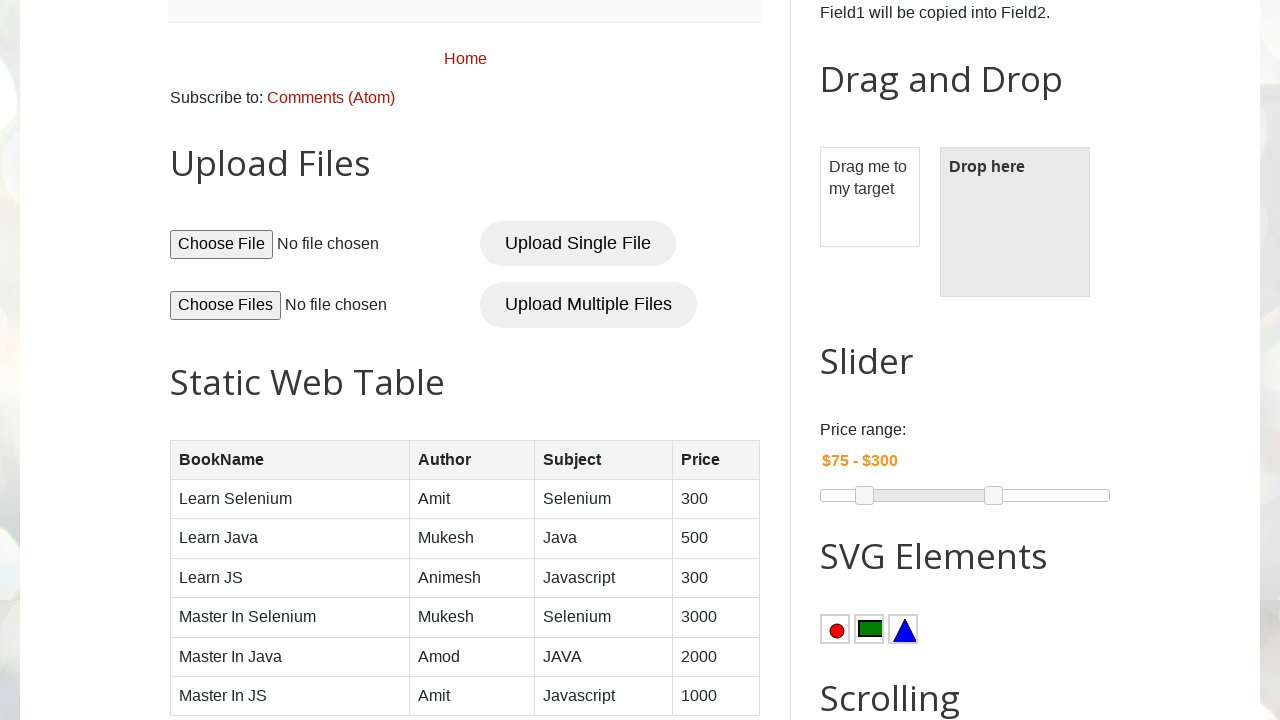

Retrieved slider bounding box dimensions
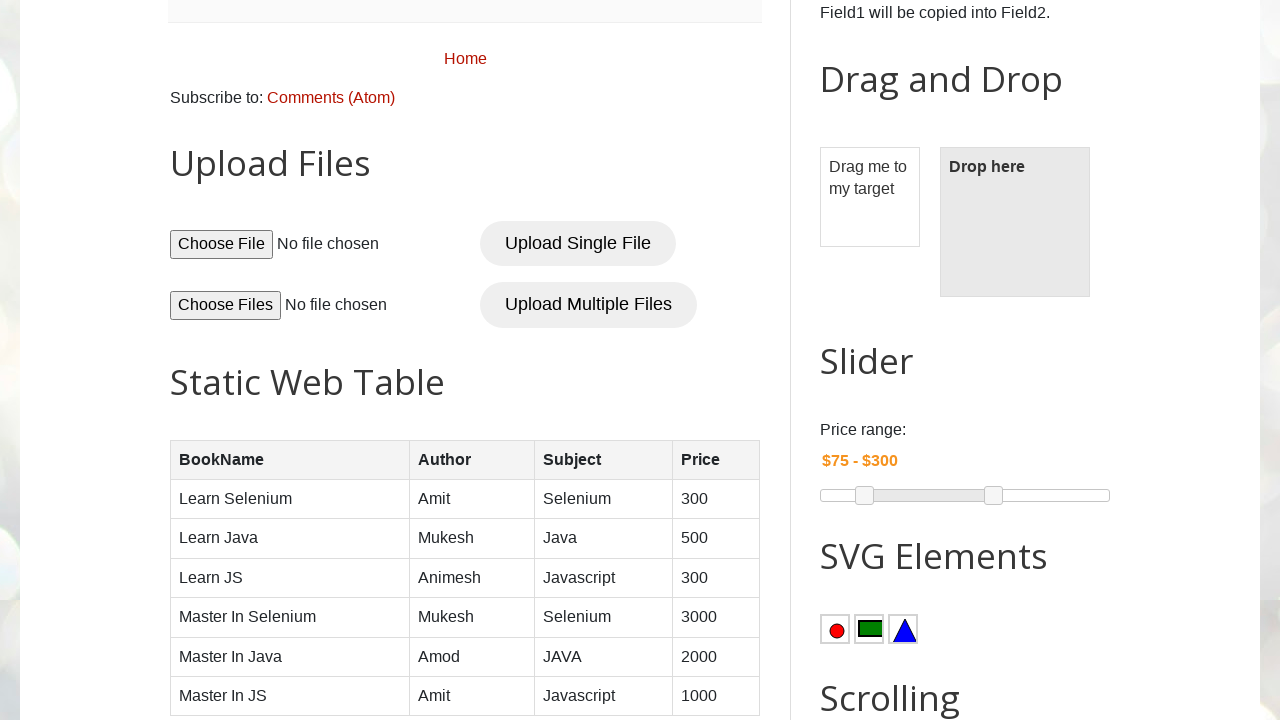

Moved mouse to initial position on slider handle at (830, 496)
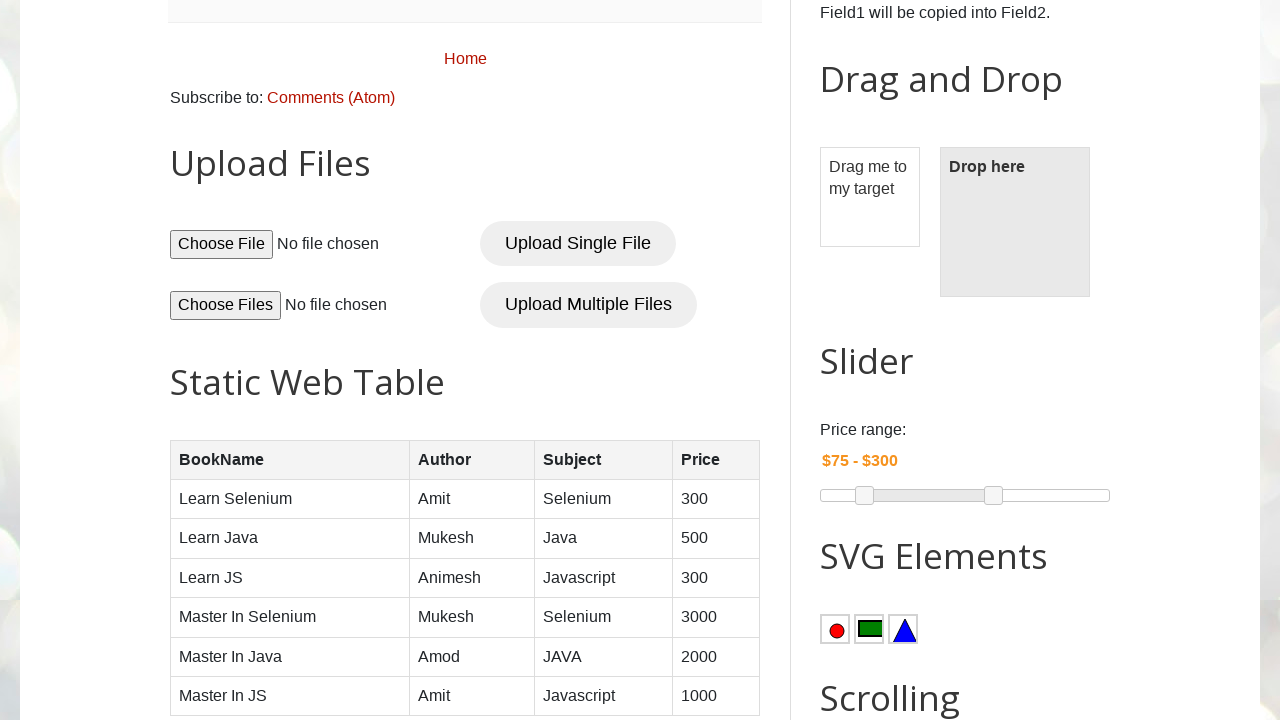

Pressed mouse button down on slider handle at (830, 496)
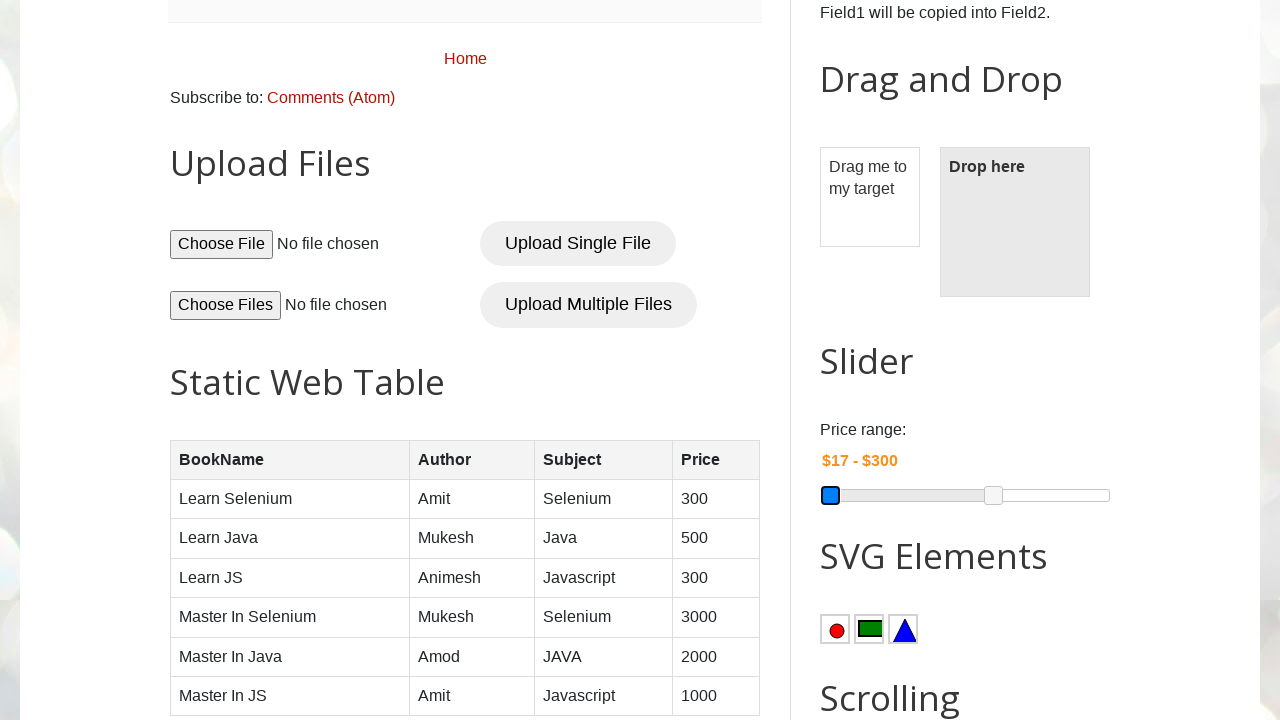

Dragged slider handle to the right at (1020, 496)
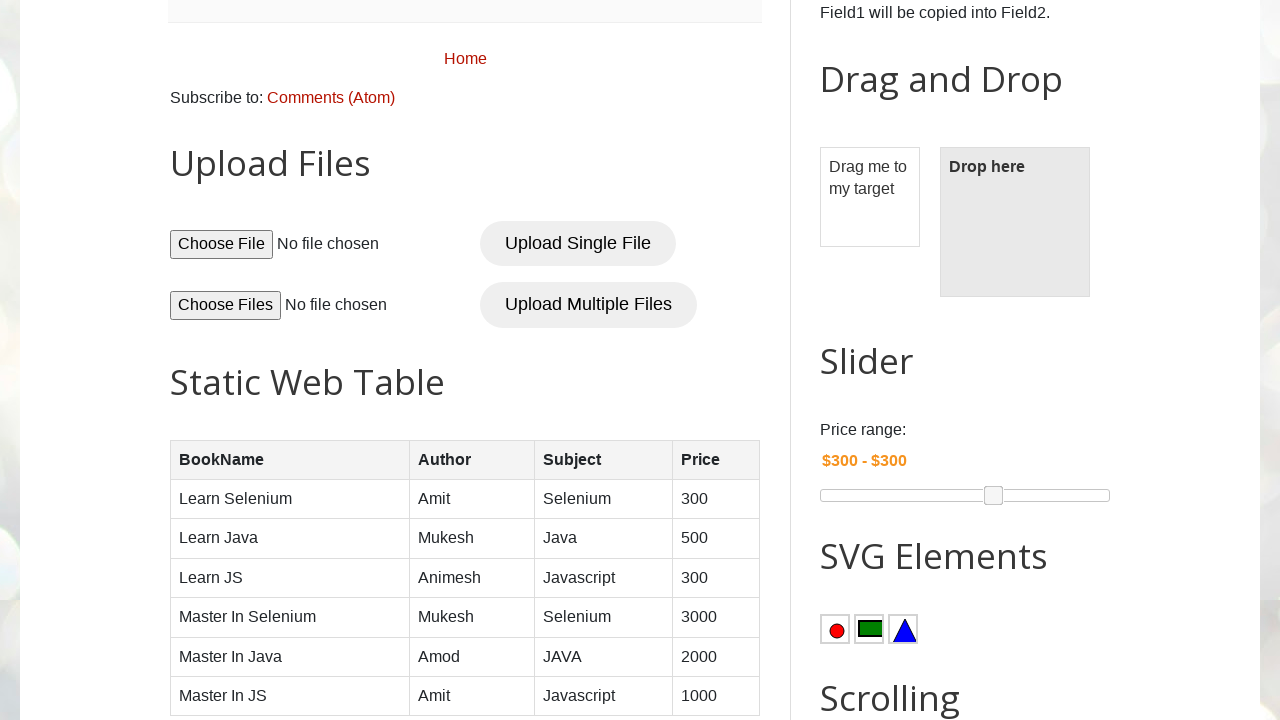

Released mouse button after dragging slider at (1020, 496)
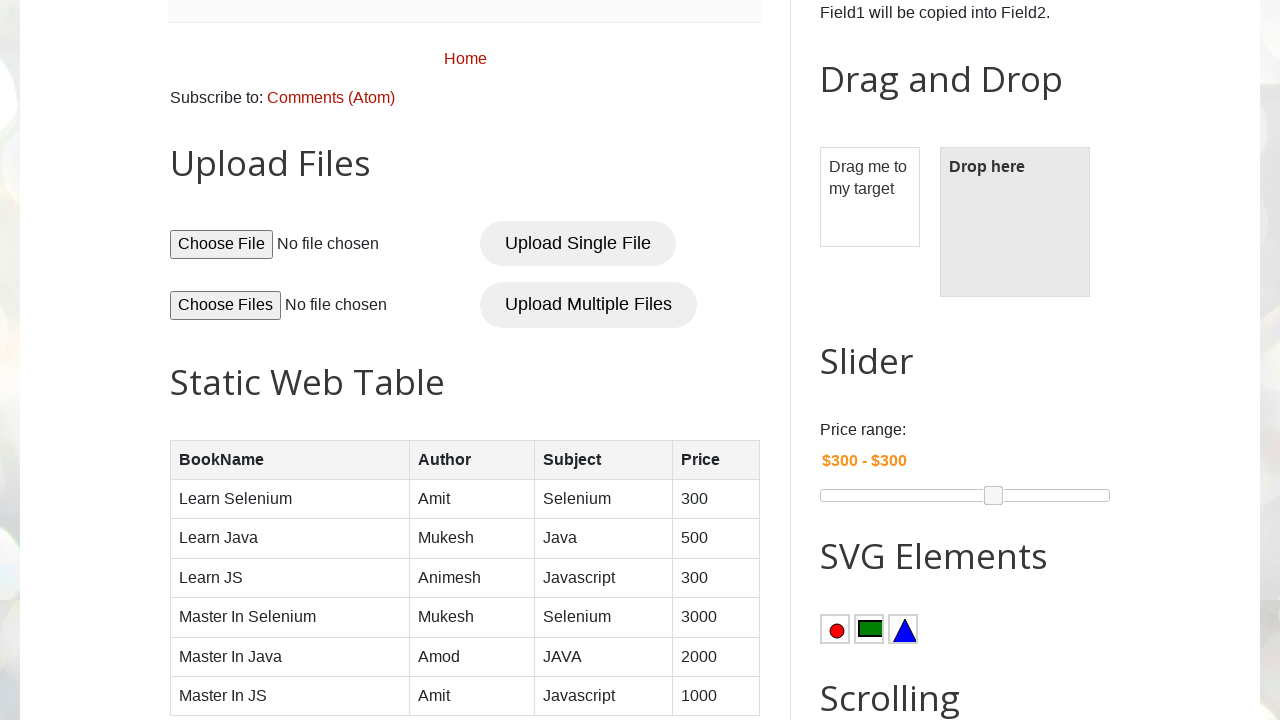

Waited 1000ms for slider visual feedback
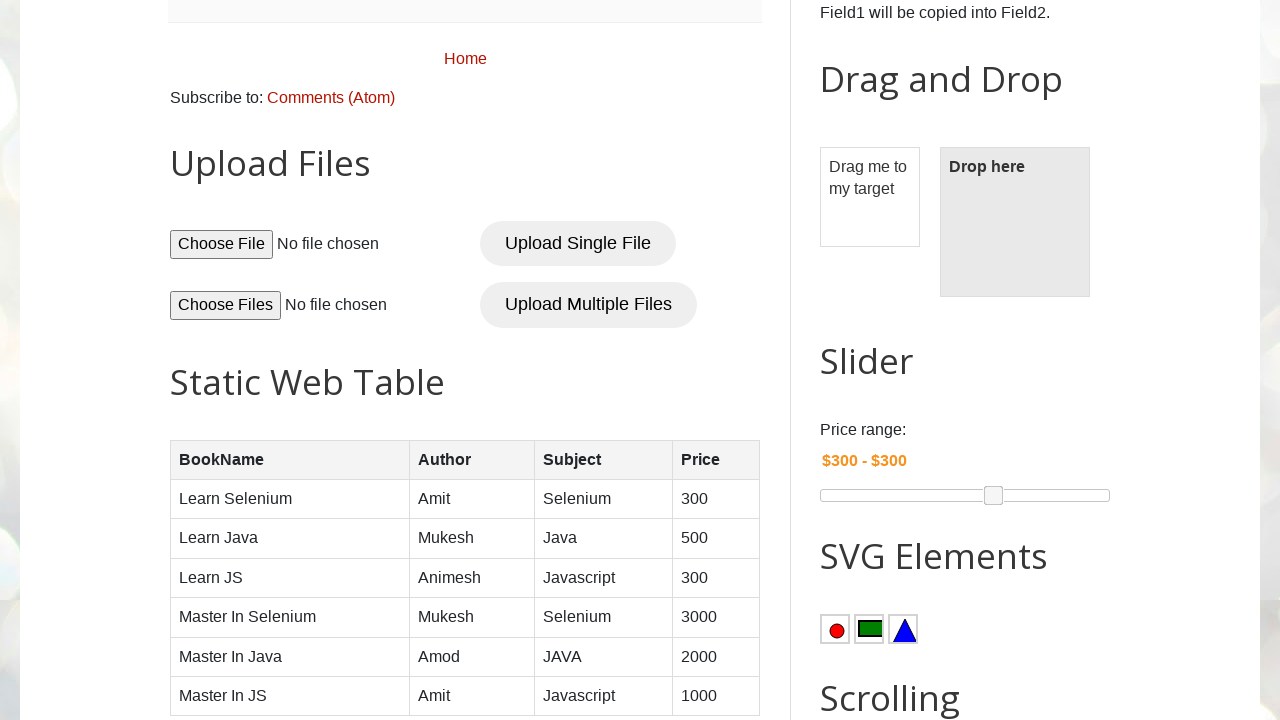

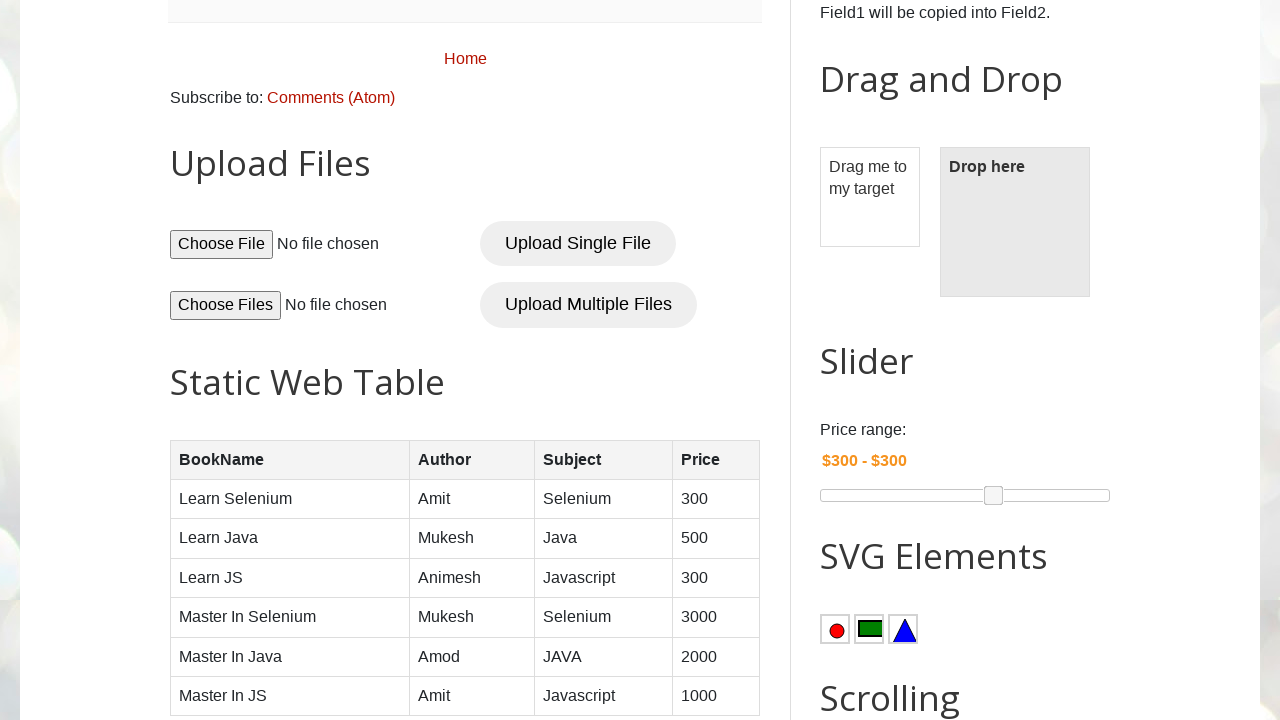